Tests navigation by clicking on the Sign In button and verifying the page loads correctly

Starting URL: http://zero.webappsecurity.com/

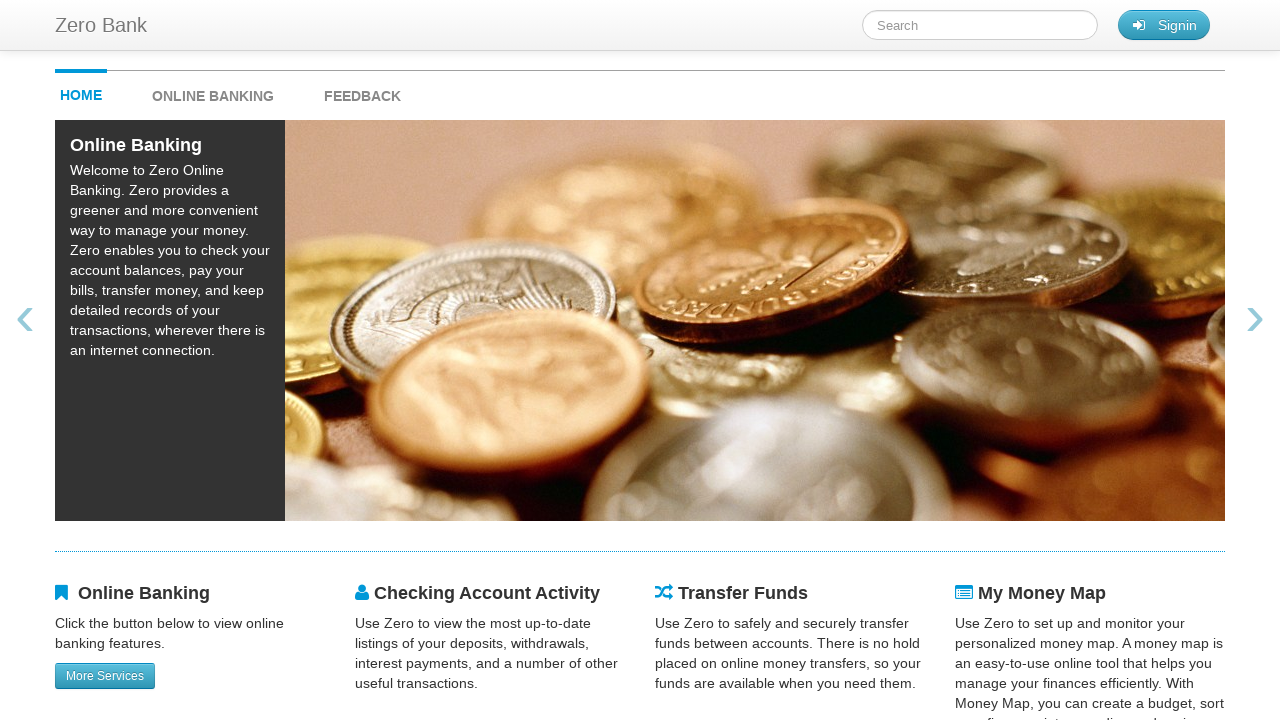

Clicked Sign In button using class name '.signin' at (1164, 25) on .signin
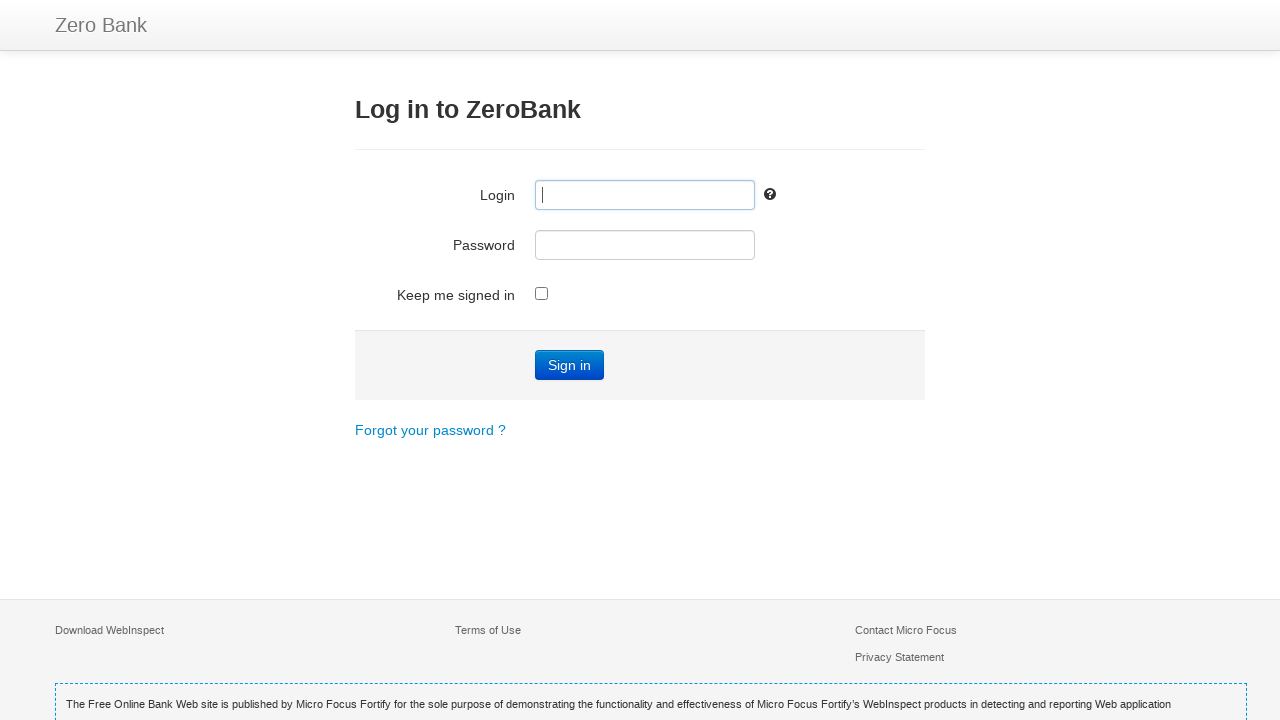

Waited for login page to load (domcontentloaded state)
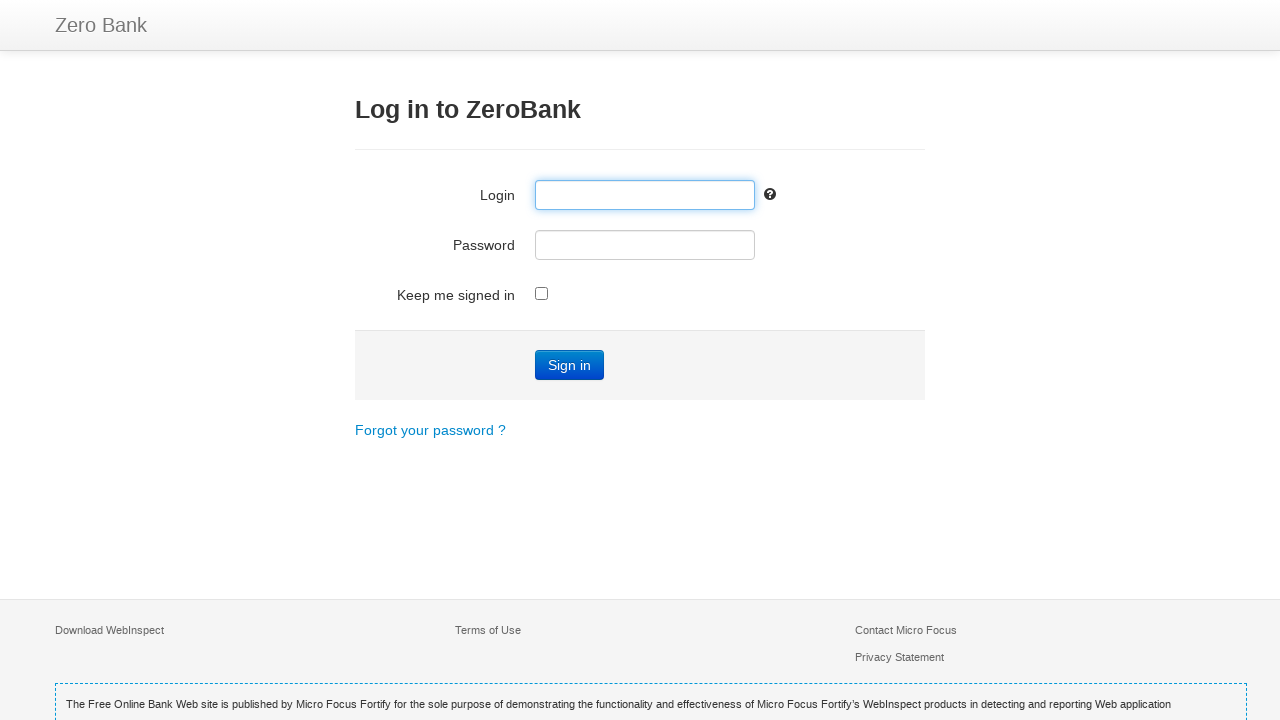

Verified page title is available after navigation
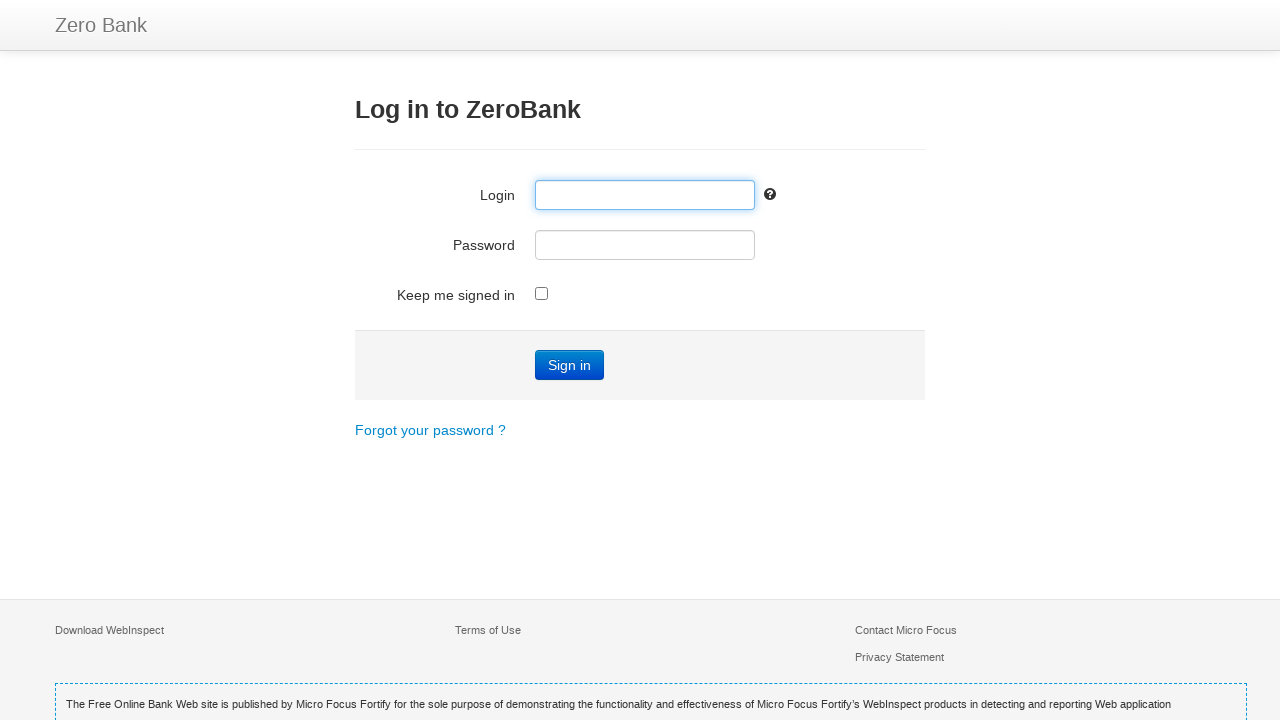

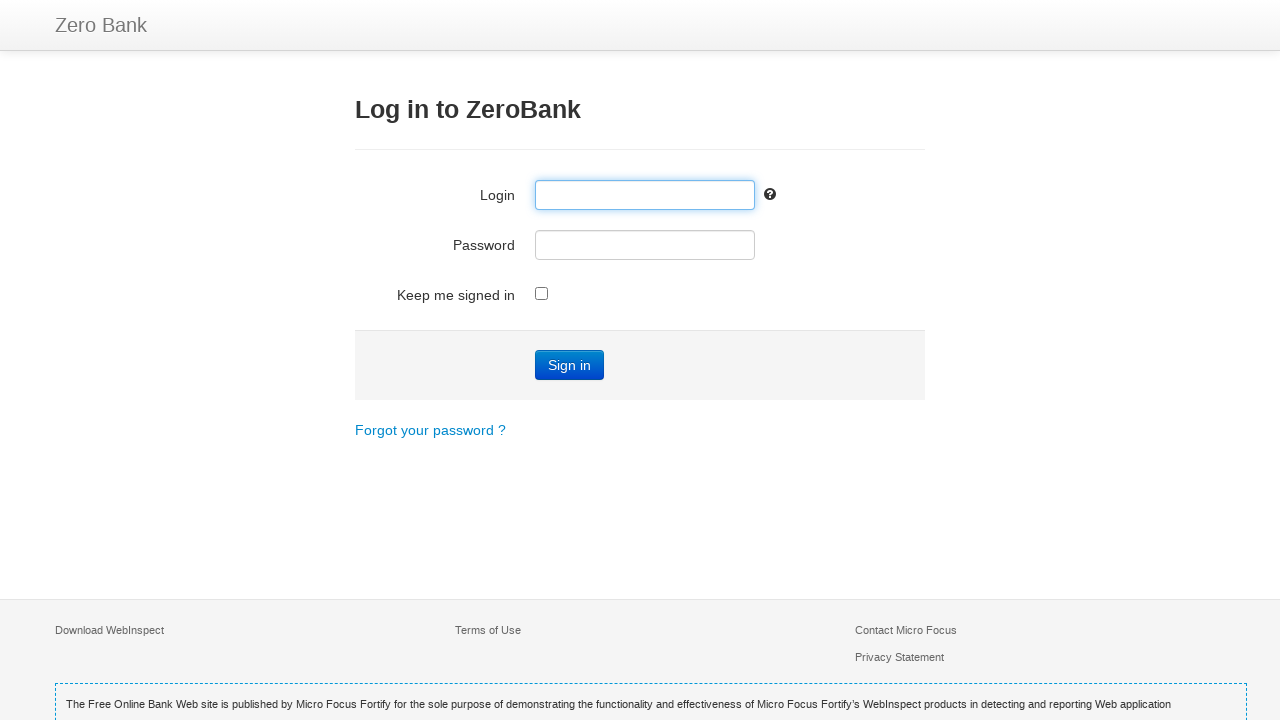